Tests the Elements section by navigating to Text Box form and filling out user information fields including name, email, and addresses

Starting URL: https://demoqa.com

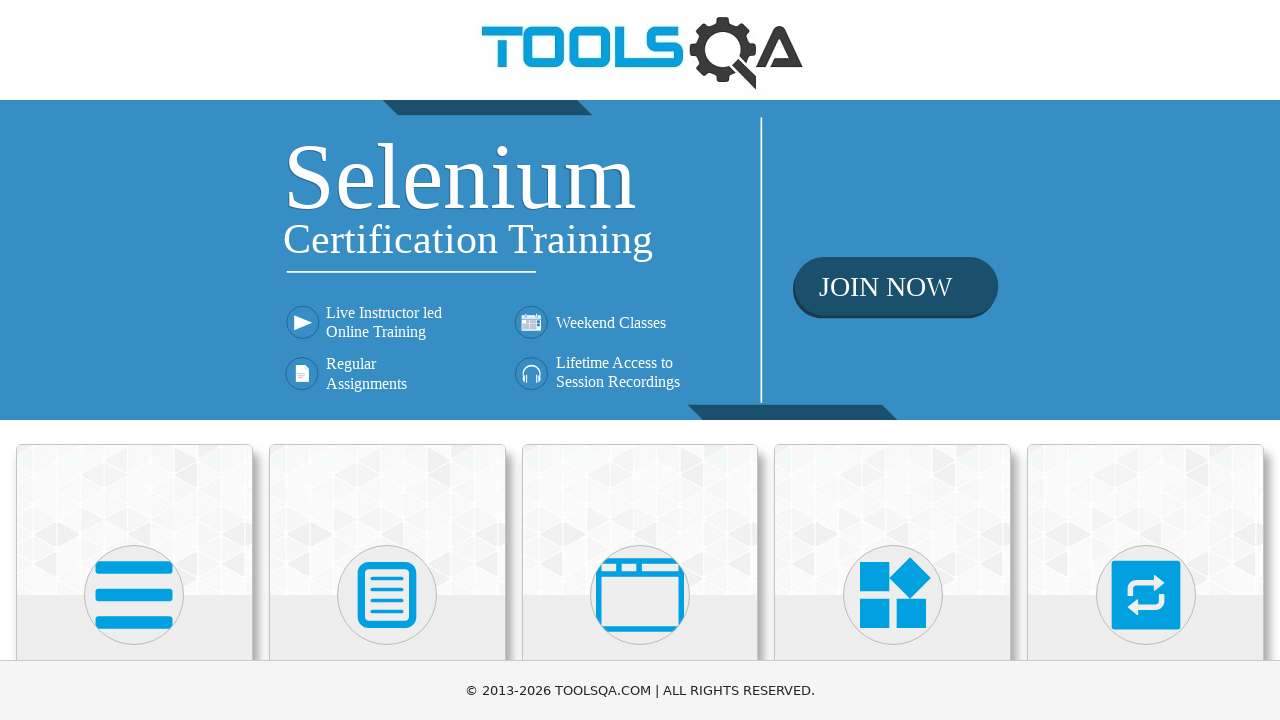

Scrolled Elements card into view
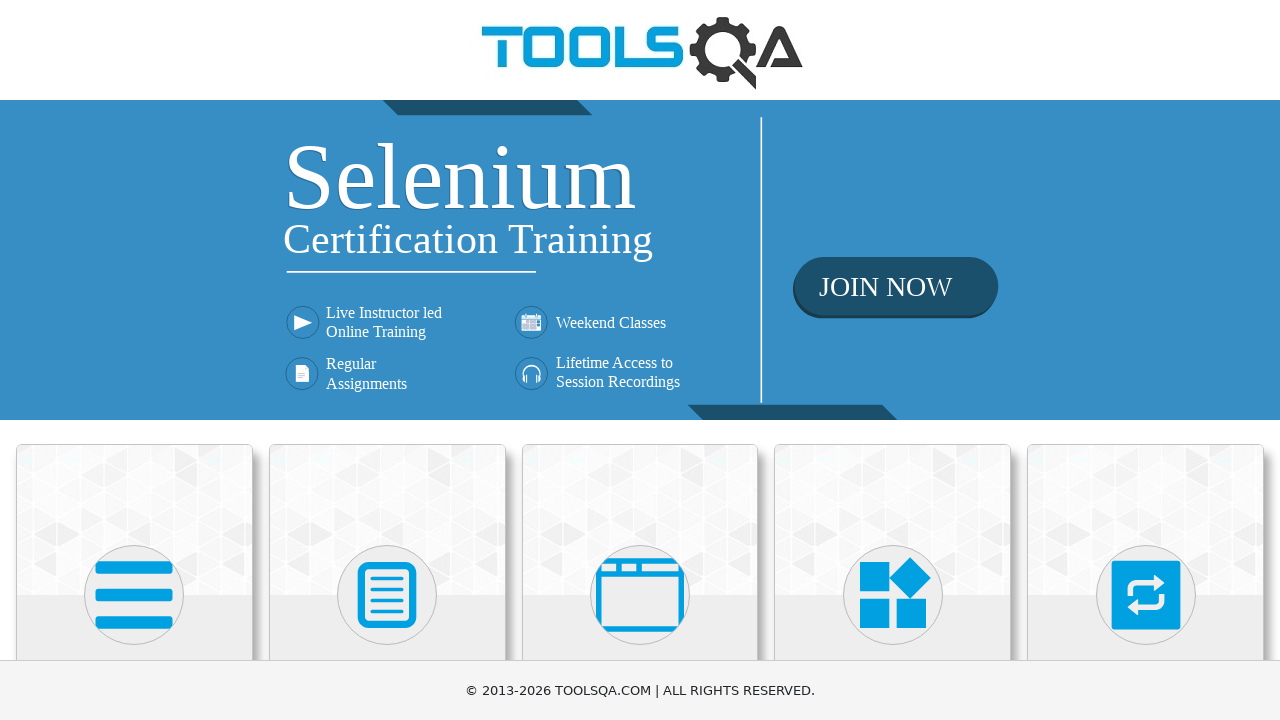

Clicked on Elements card at (134, 360) on xpath=//div[@class='card-body']//h5[text()='Elements']
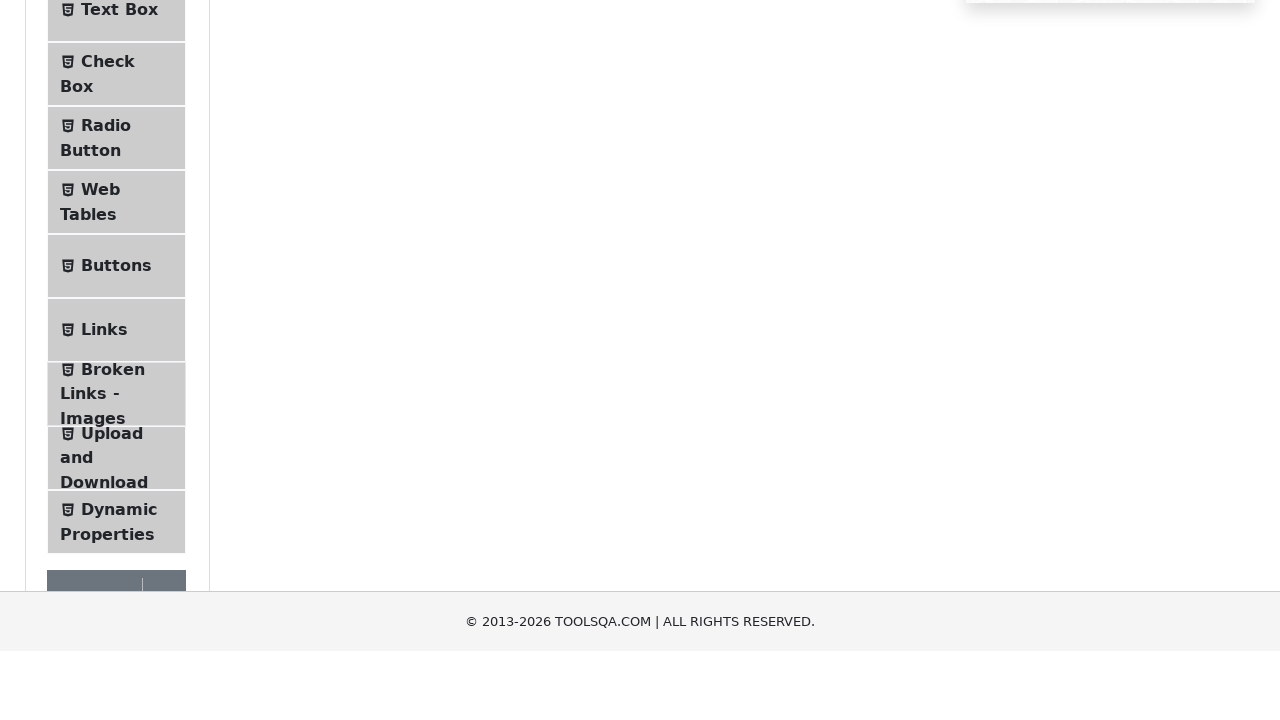

Clicked on Text Box menu item at (119, 261) on xpath=//span[text()='Text Box']
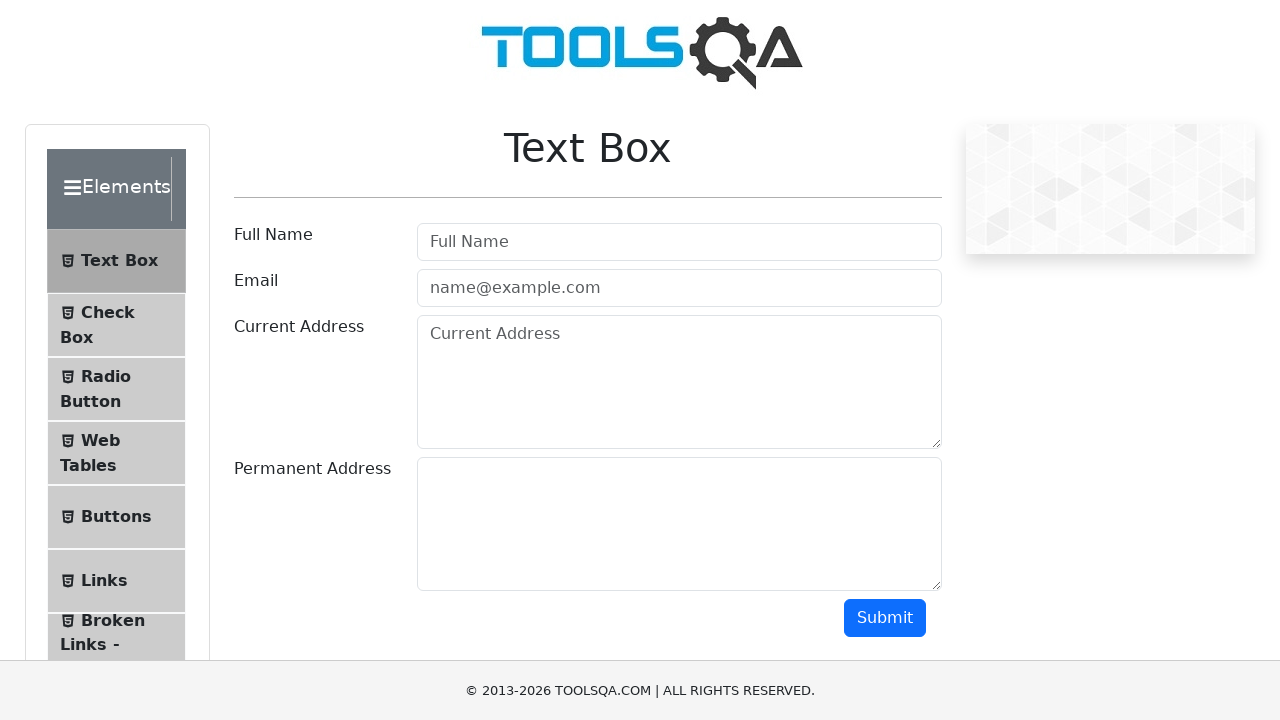

Filled user name field with 'Evangelion!' on #userName
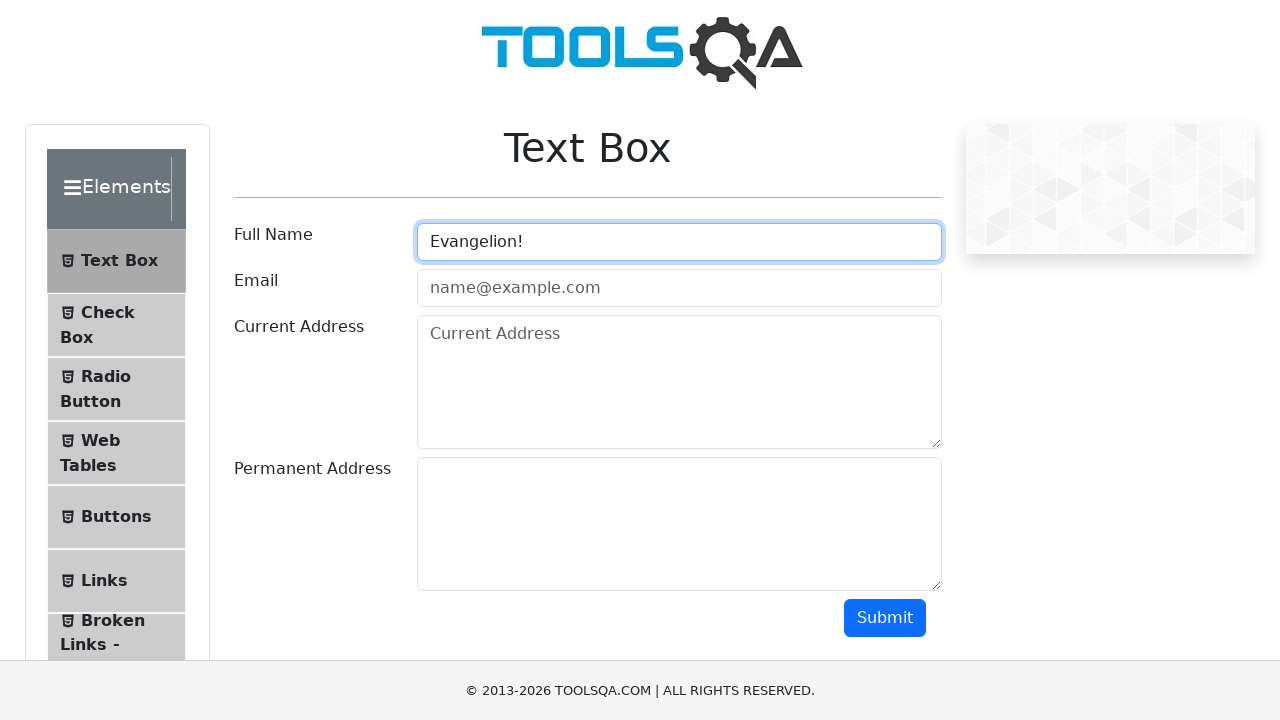

Filled user email field with 'jora@mail.com' on #userEmail
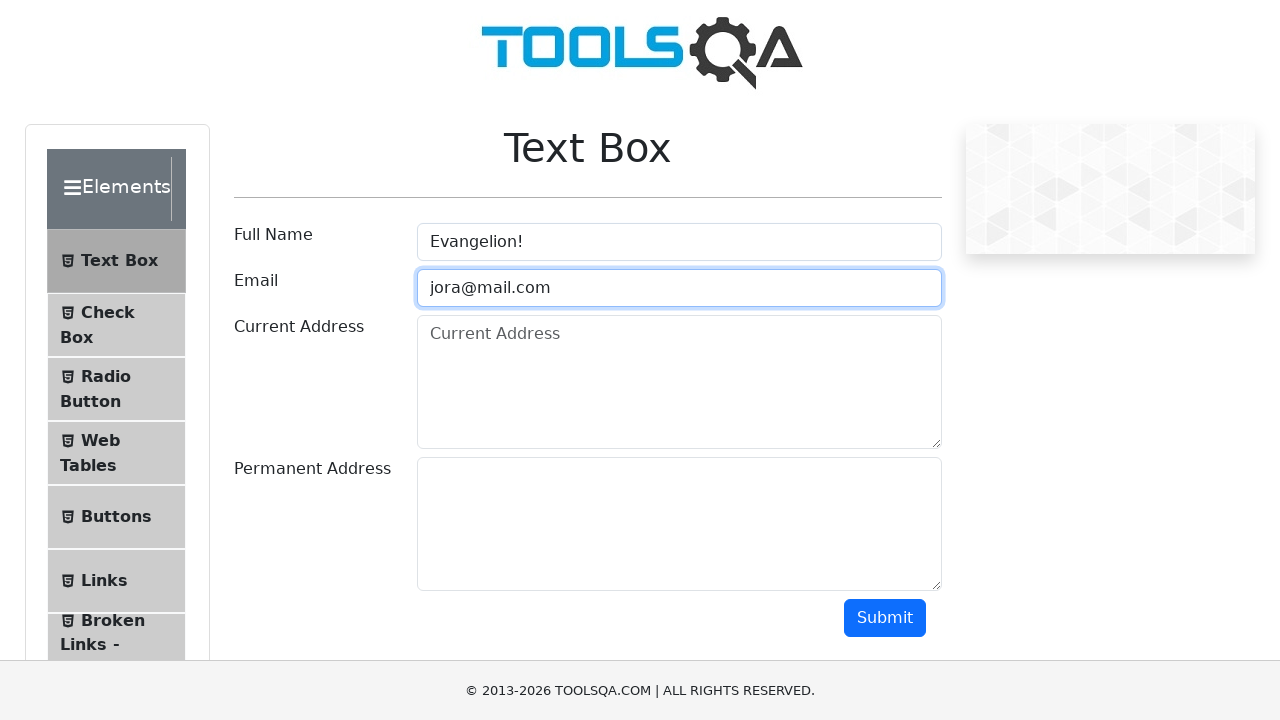

Filled current address field with 'Groove street' on #currentAddress
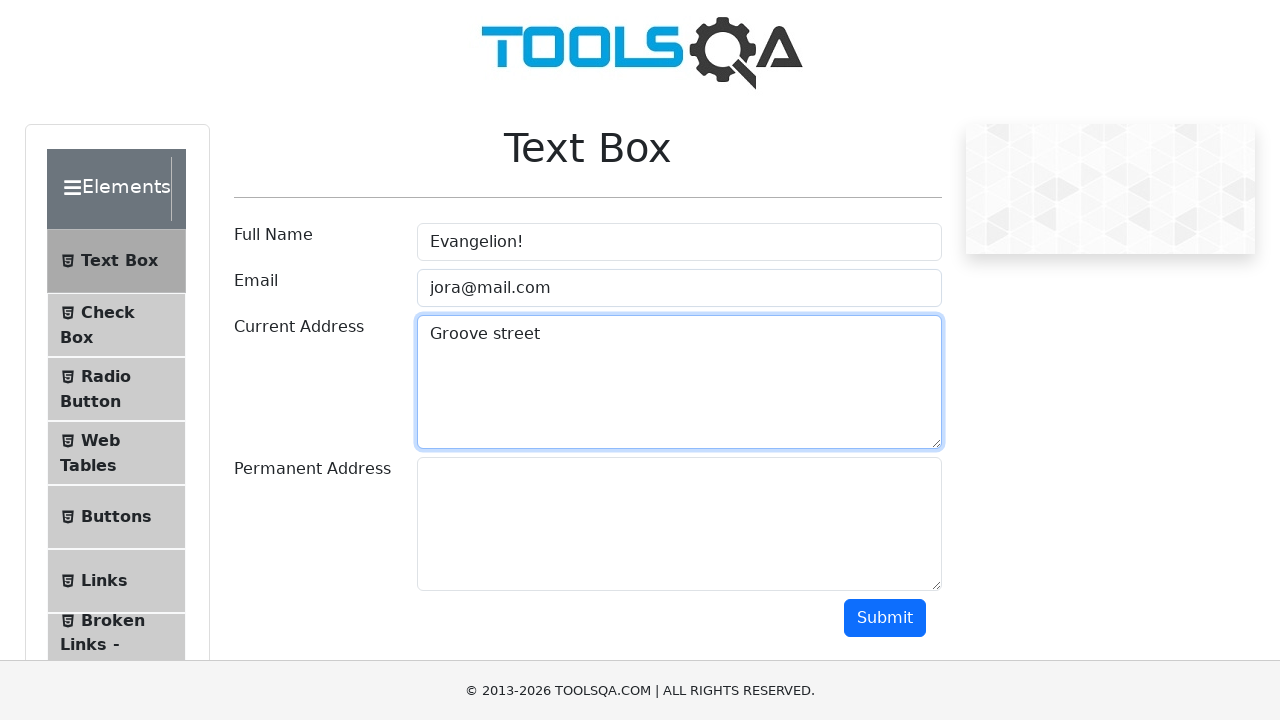

Filled permanent address field with 'Groove street 69 state' on #permanentAddress
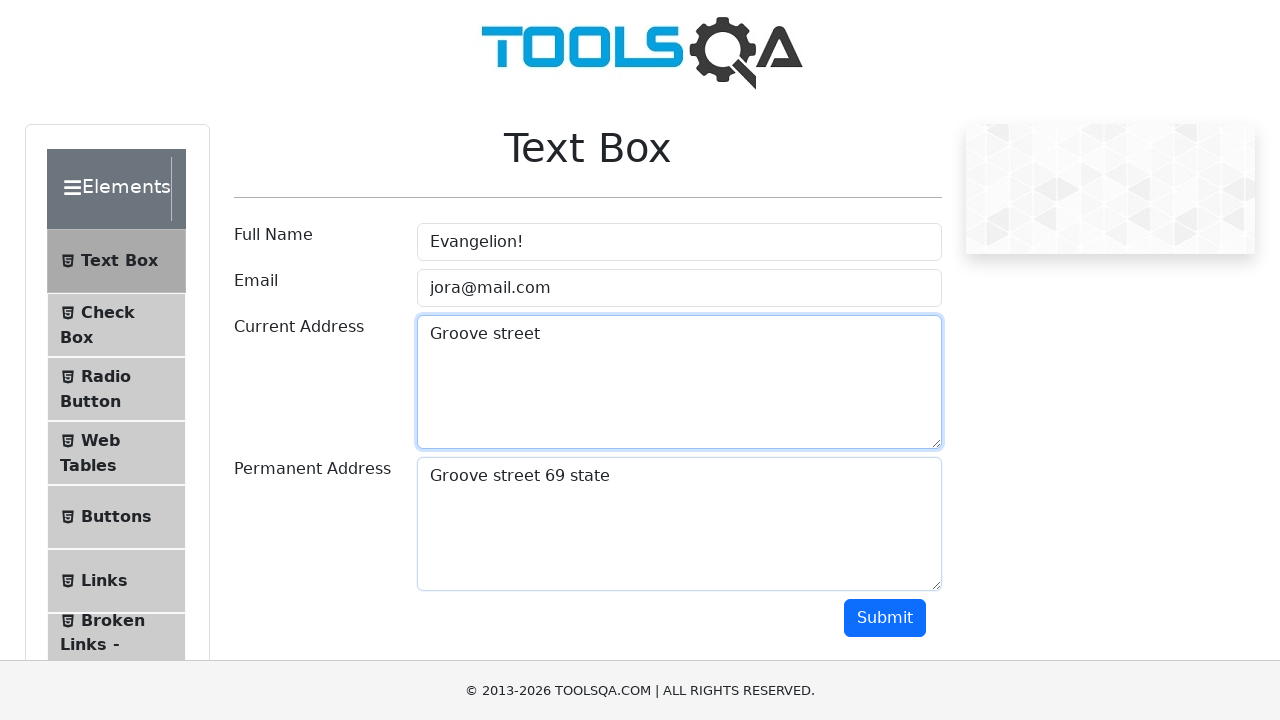

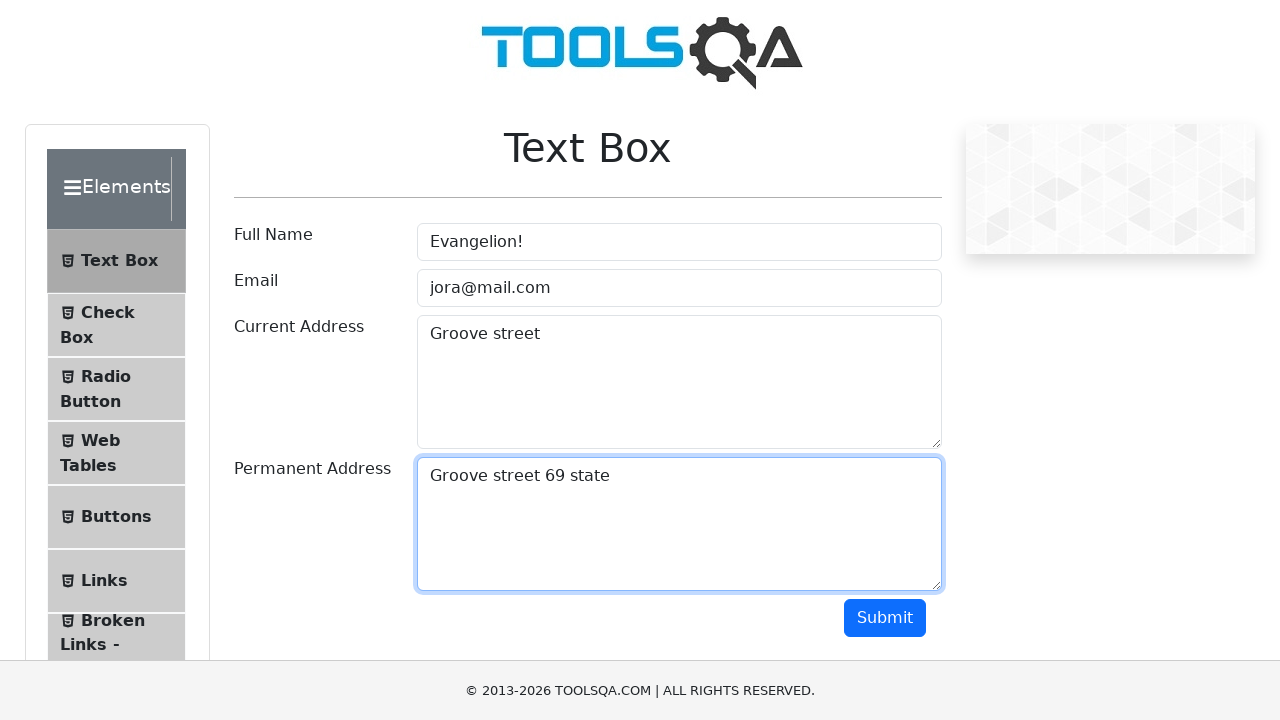